Tests JavaScript alert popup handling by clicking a button to trigger an alert, capturing the alert text, and accepting the alert.

Starting URL: https://demo.automationtesting.in/Alerts.html

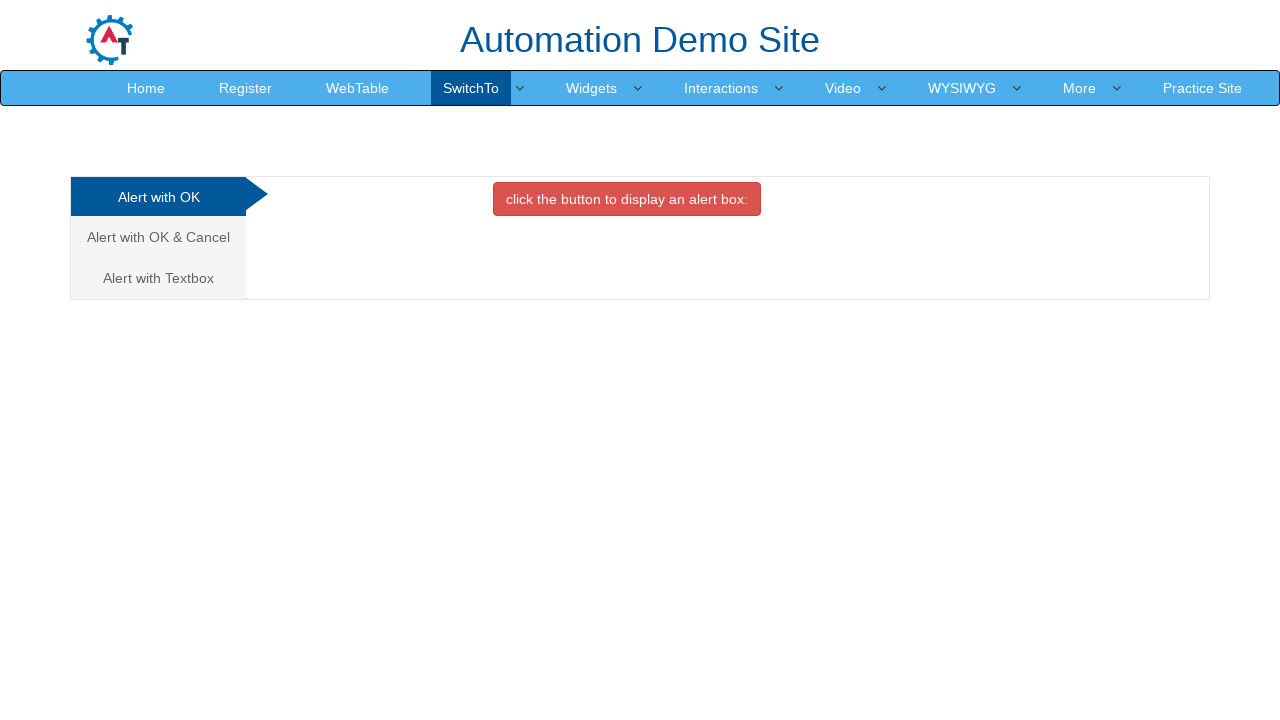

Clicked the danger button to trigger the alert at (627, 199) on button.btn.btn-danger
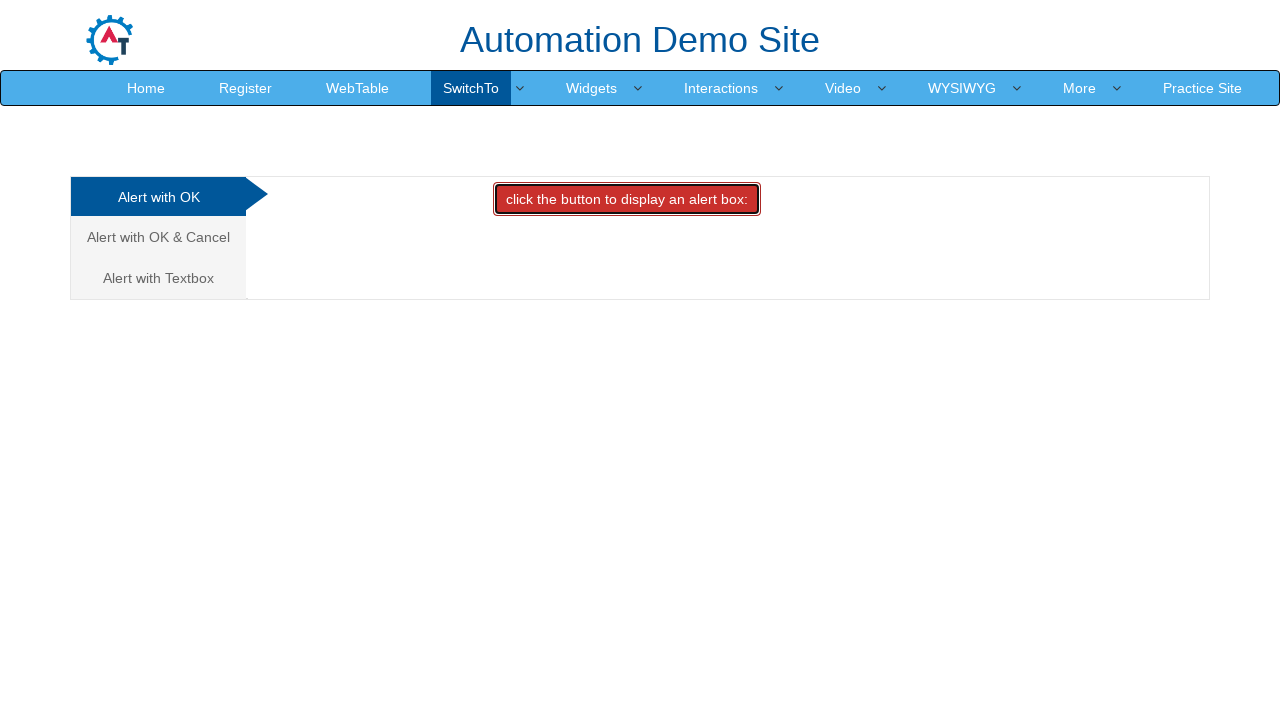

Set up initial dialog handler to accept alerts
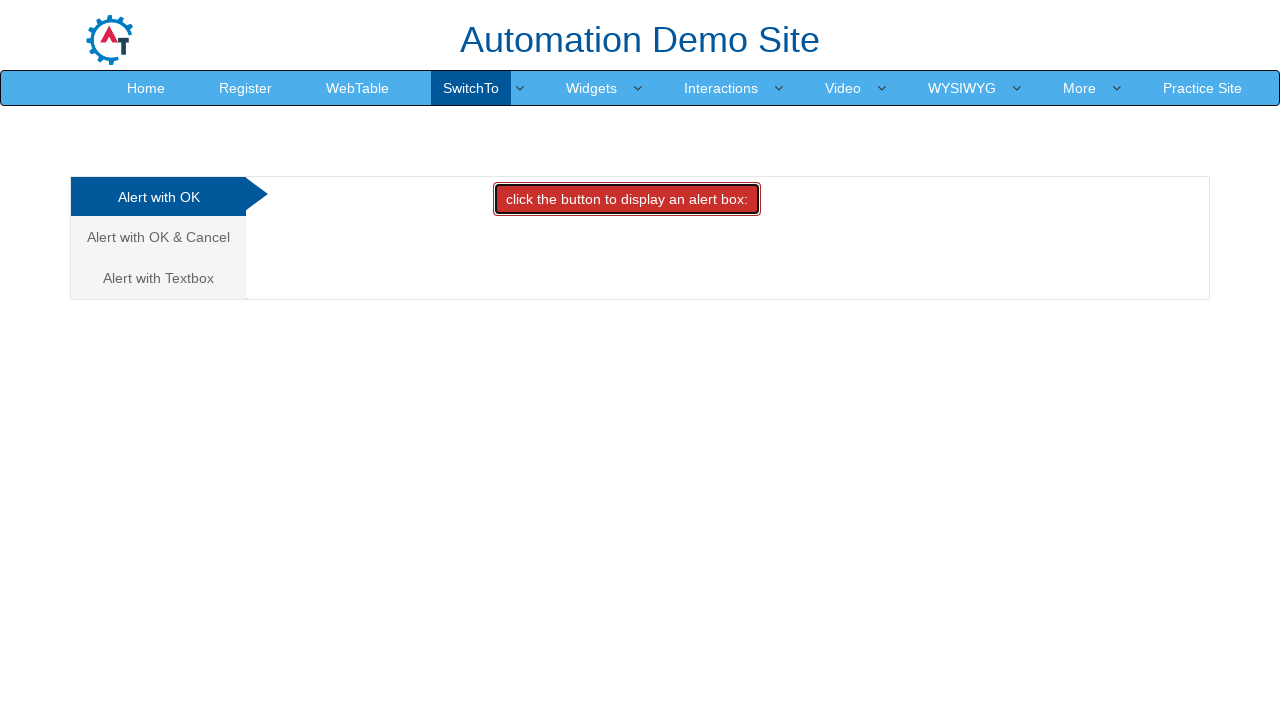

Evaluated JavaScript to ensure page is ready
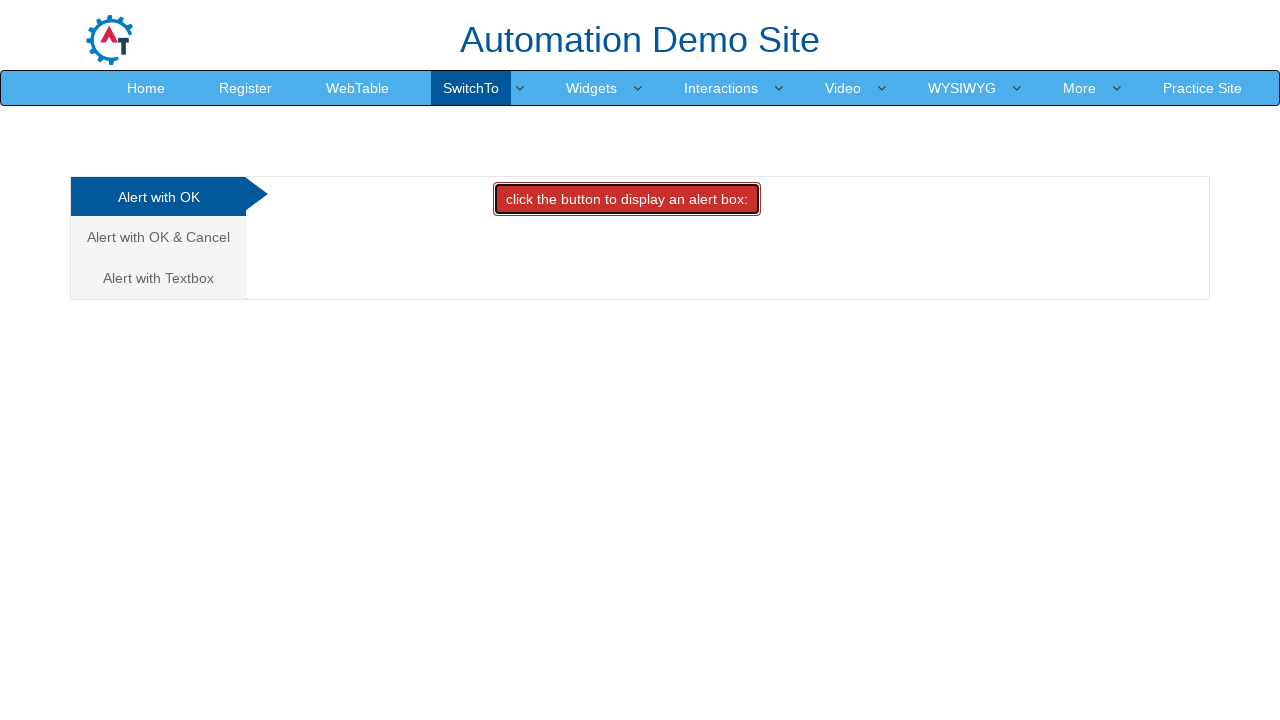

Set up dialog handler that prints message and accepts alert
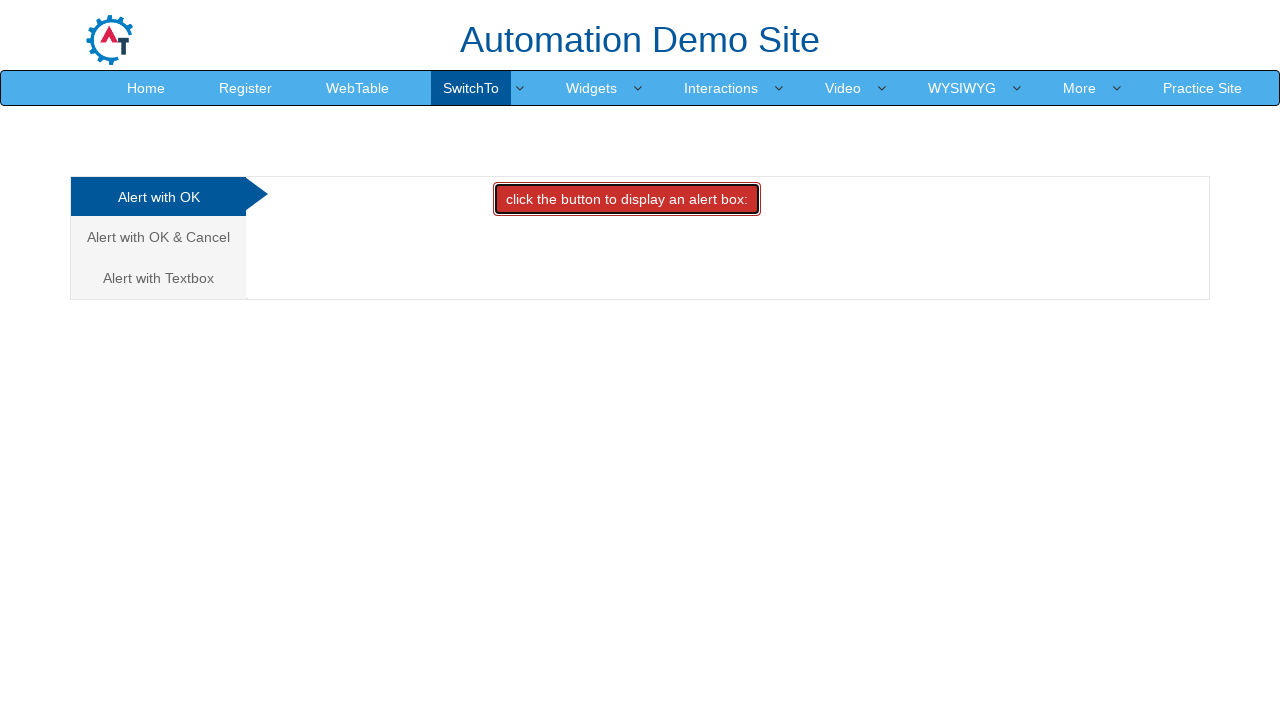

Clicked the danger button again to trigger alert at (627, 199) on button.btn.btn-danger
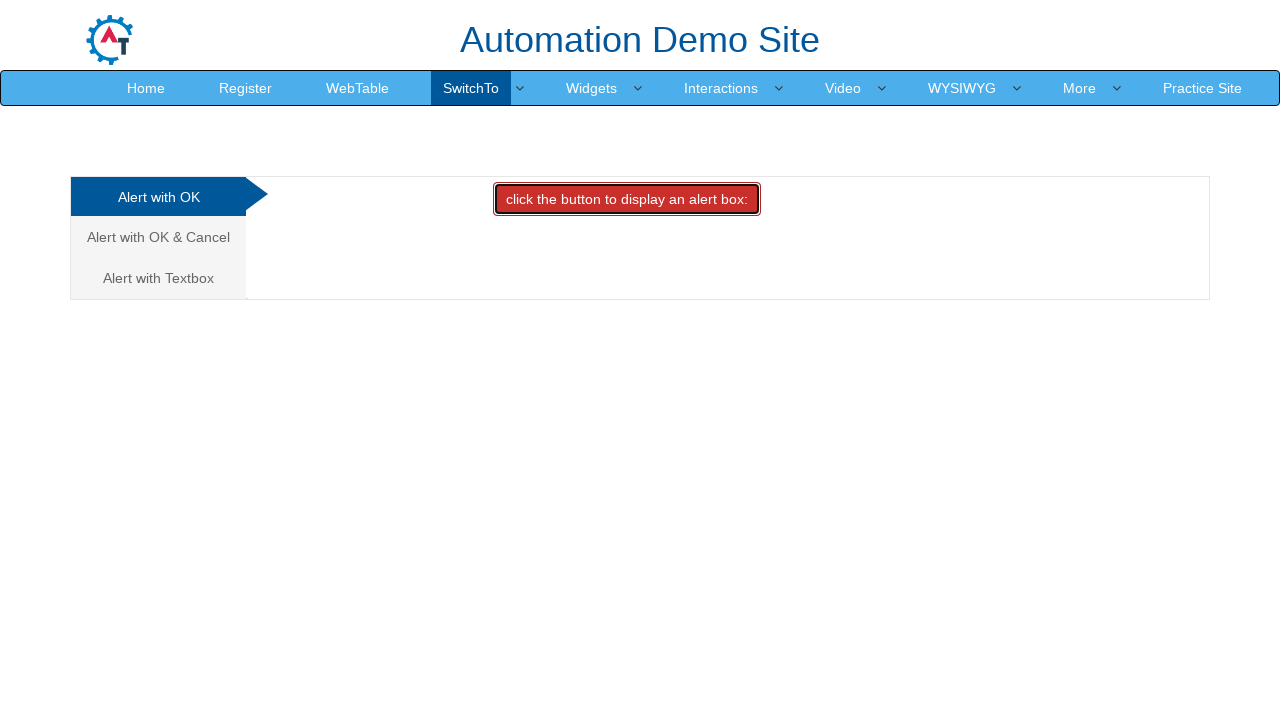

Waited 1000ms for alert to be handled
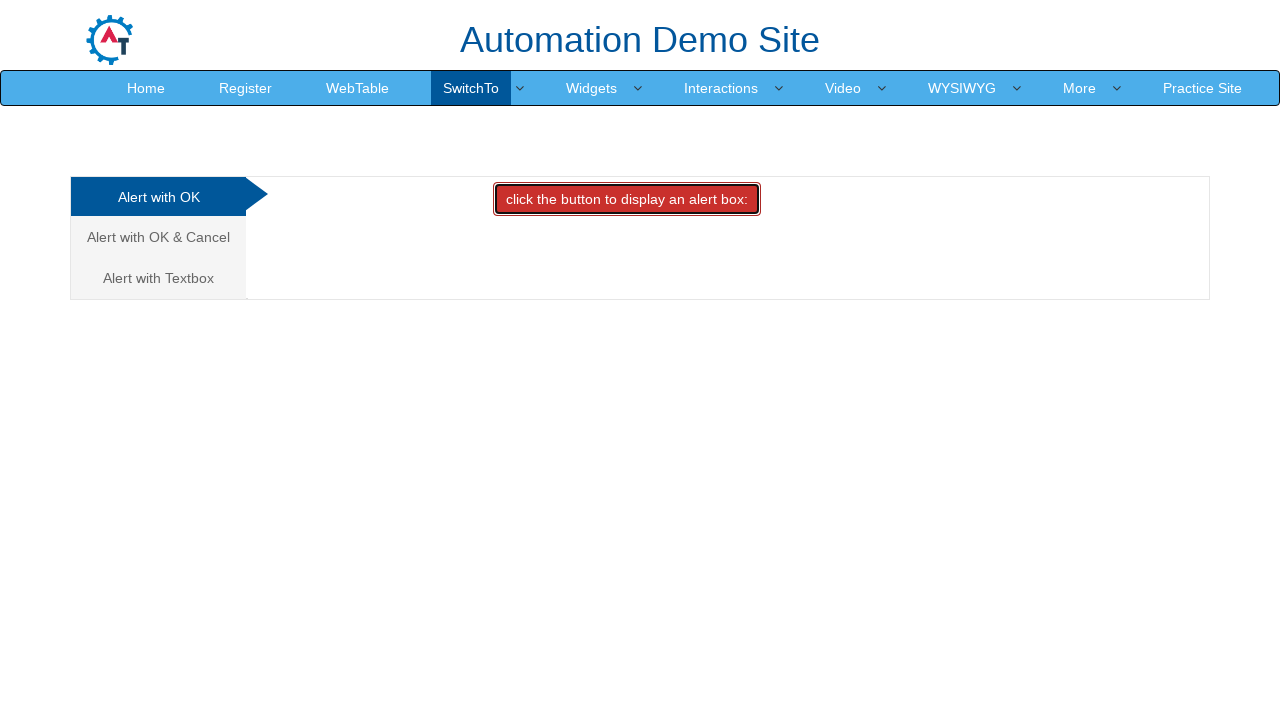

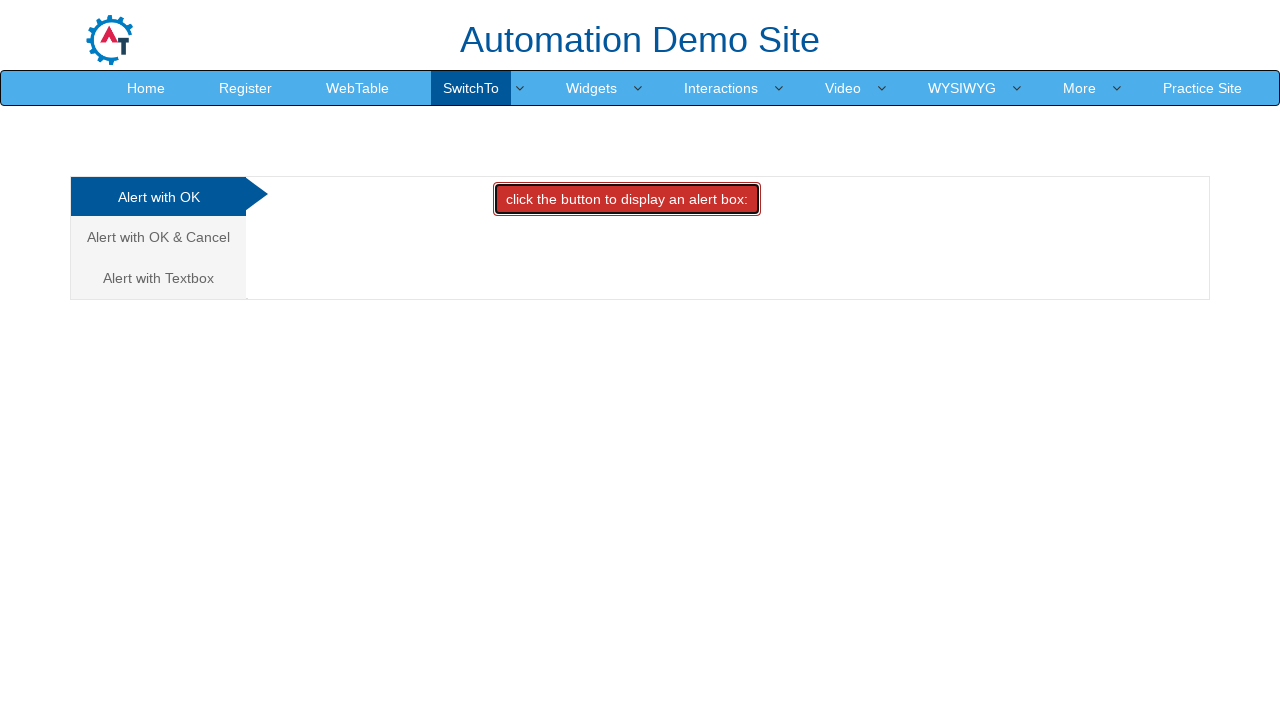